Tests JavaScript prompt dialog by clicking a button that triggers a prompt and dismissing it without entering text.

Starting URL: https://demoqa.com/alerts

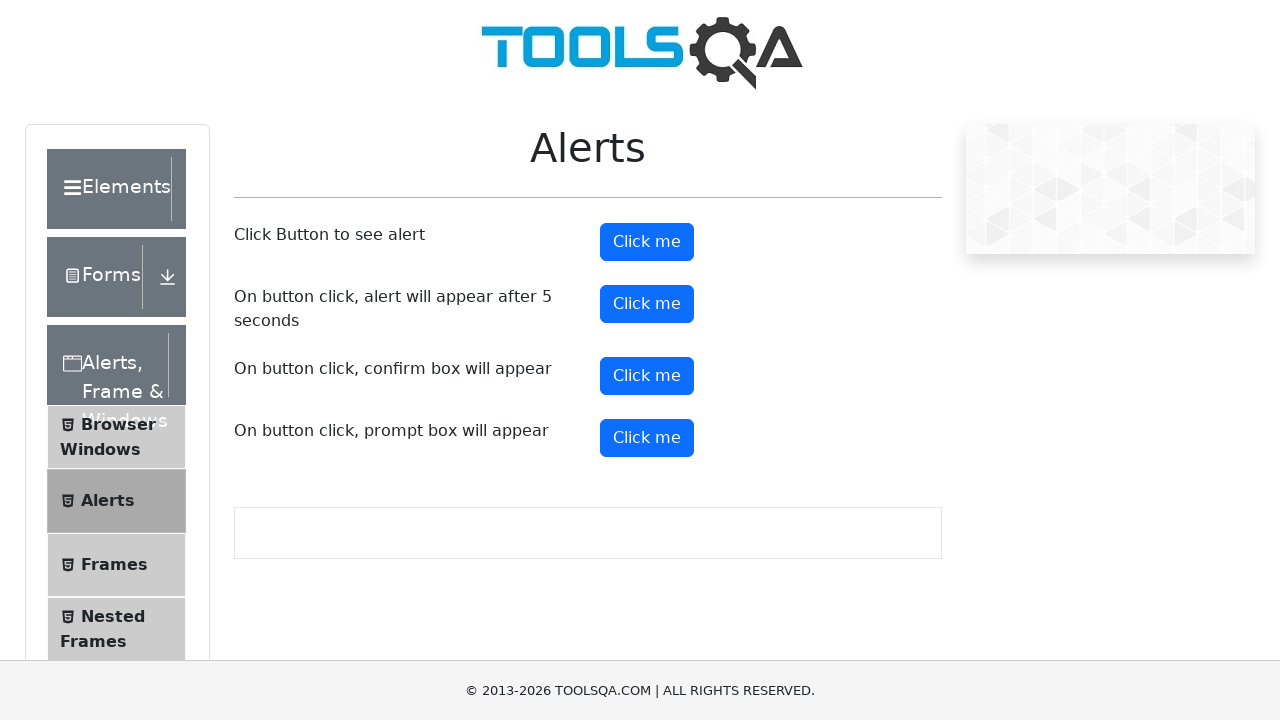

Set up dialog handler to dismiss prompts
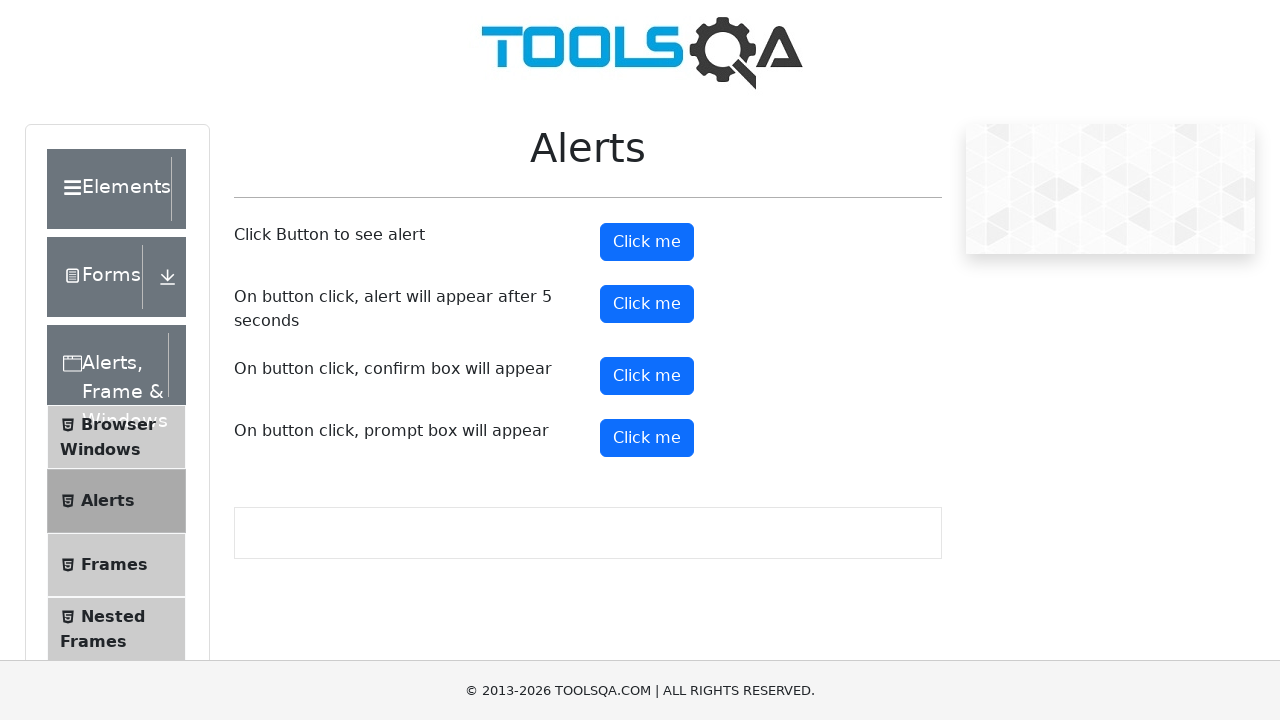

Clicked prompt button to trigger JavaScript prompt dialog at (647, 438) on #promtButton
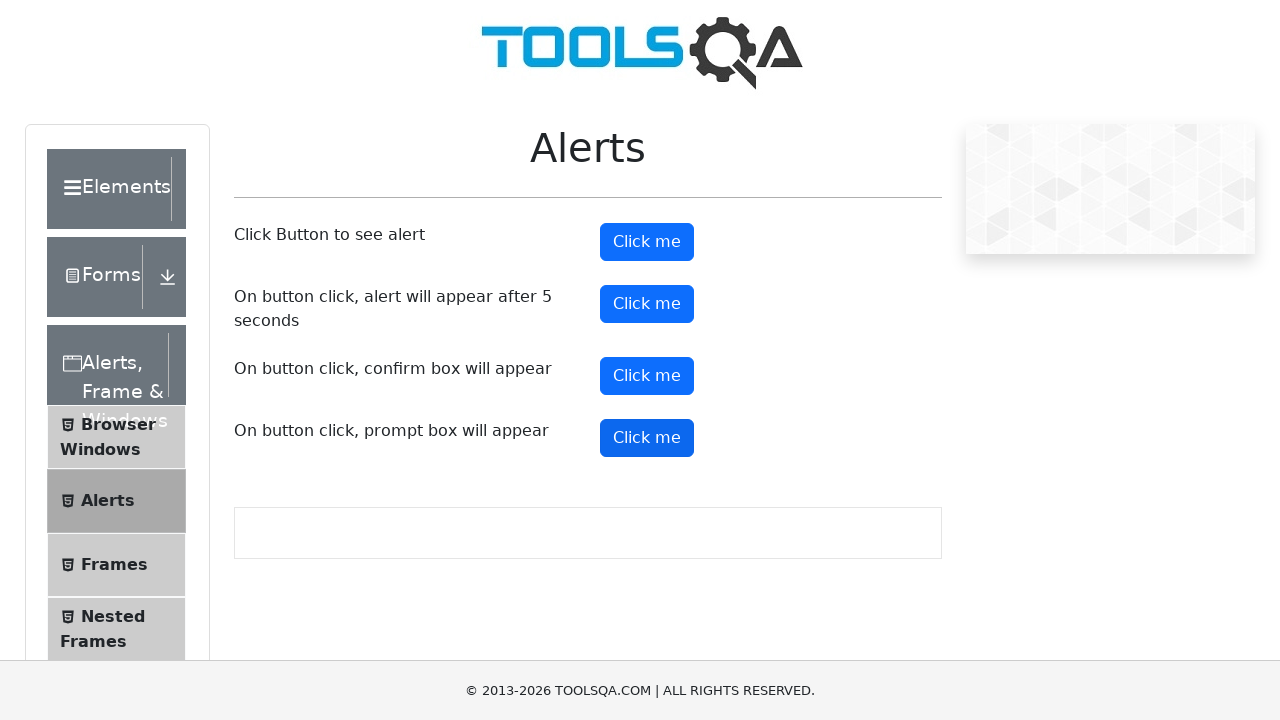

Waited 2 seconds for dialog to complete and any result to appear
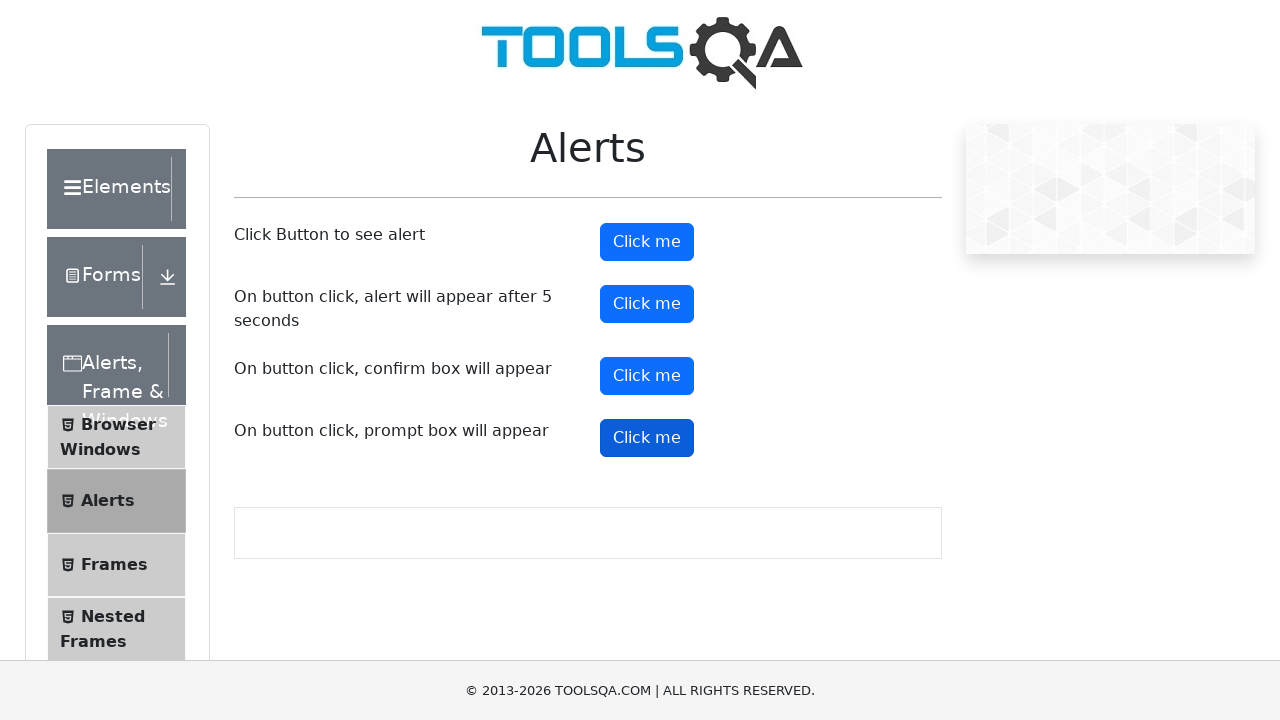

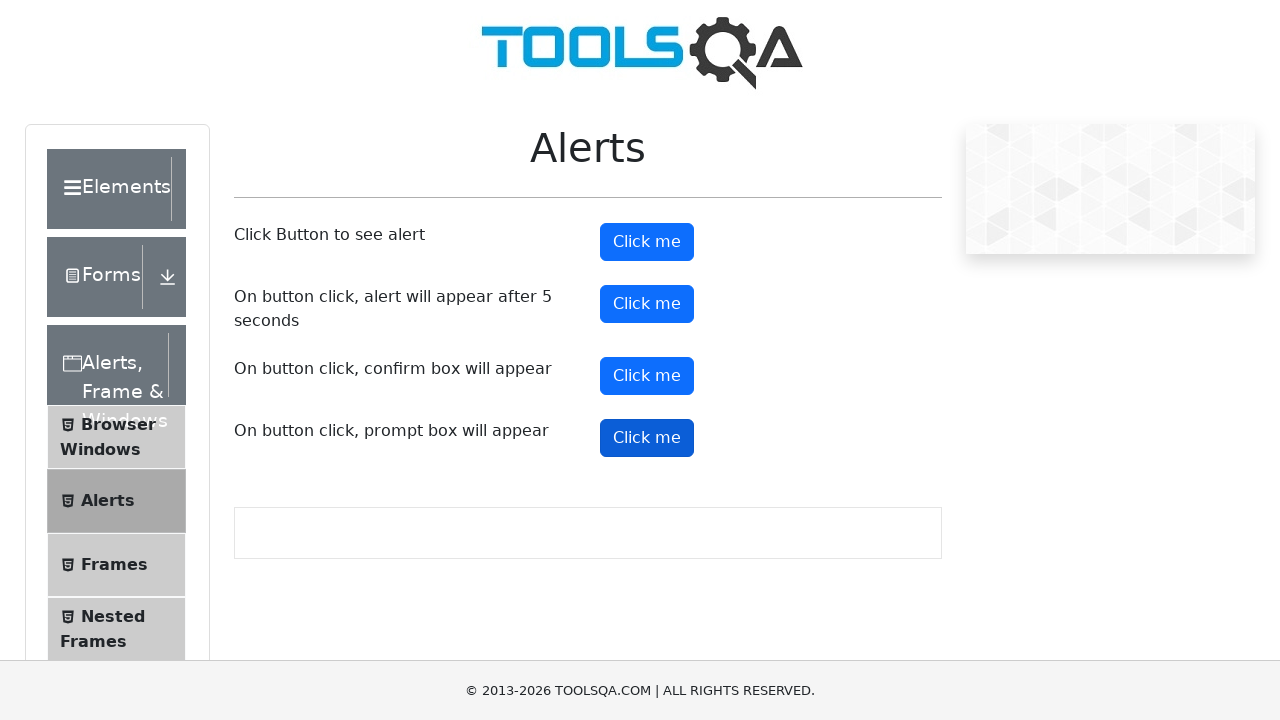